Navigates to a teacher search results page and clicks through pagination to verify the navigation functionality works correctly.

Starting URL: https://ruz.spbstu.ru/search/teacher?q=%20

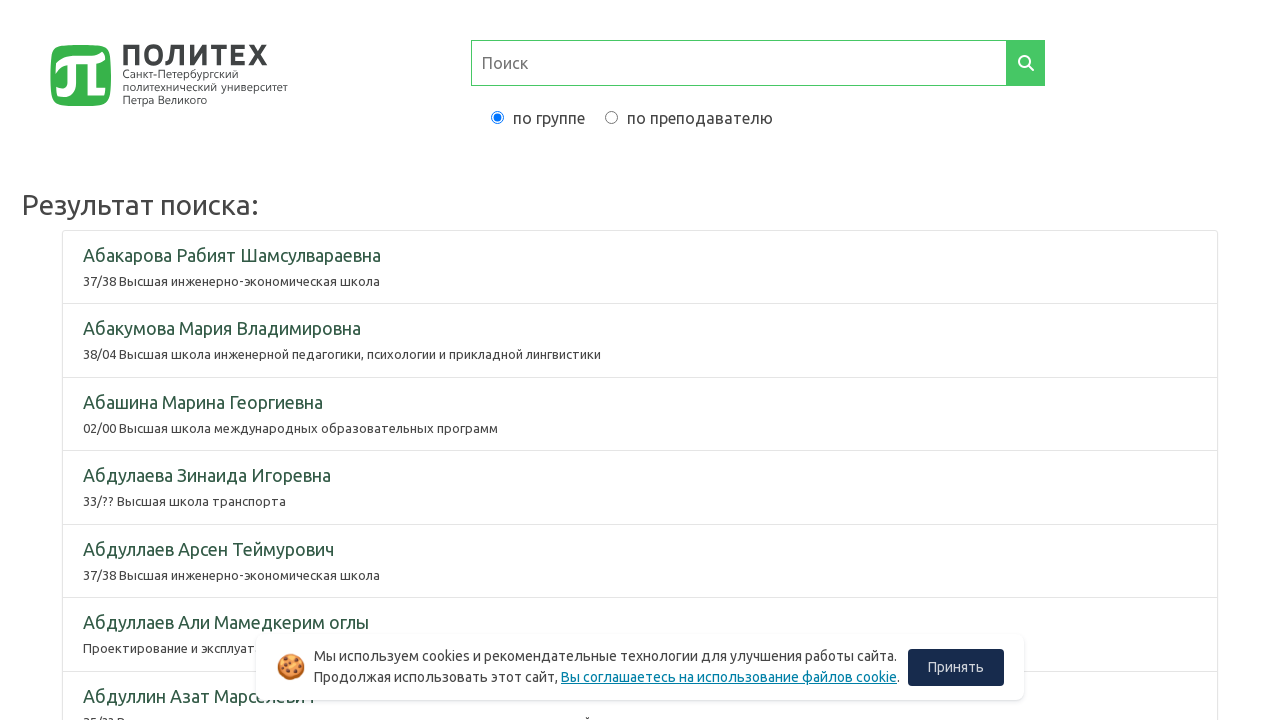

Search results loaded on teacher search page
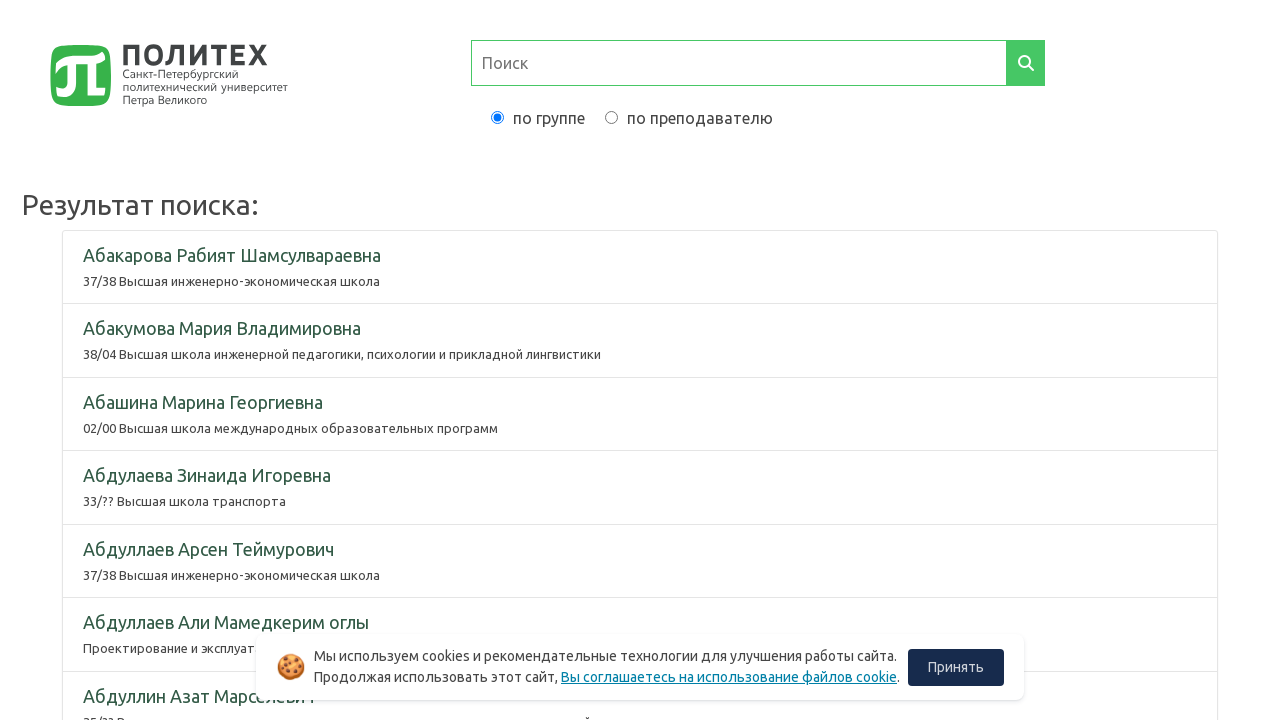

Clicked next page button to navigate to page 2 at (700, 360) on .fa.fa-arrow-circle-right
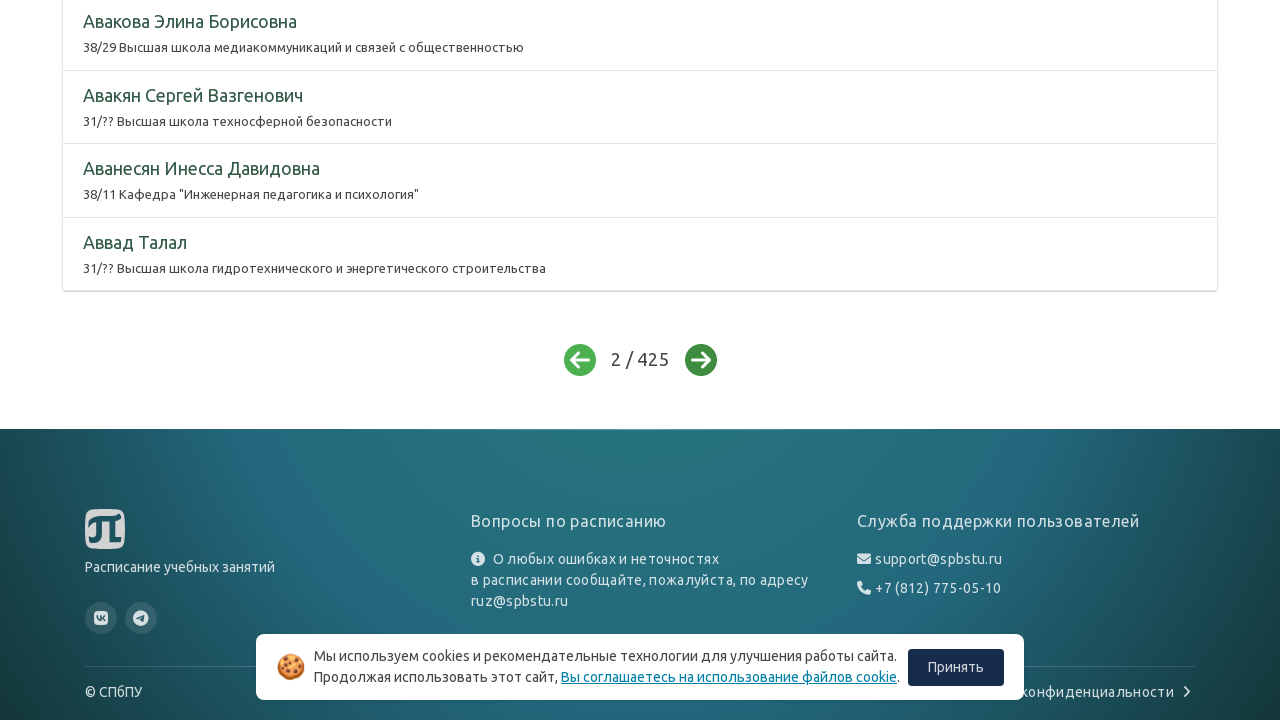

Page 2 search results loaded
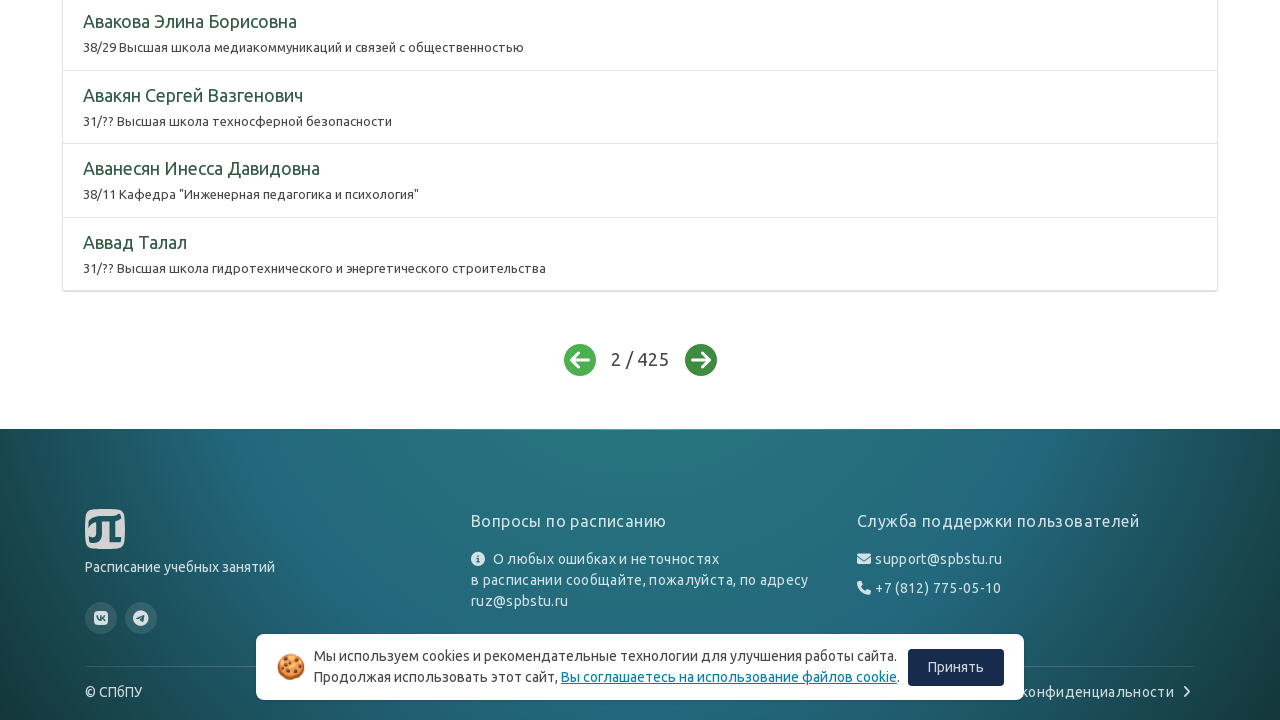

Clicked next page button to navigate to page 3 at (700, 360) on .fa.fa-arrow-circle-right
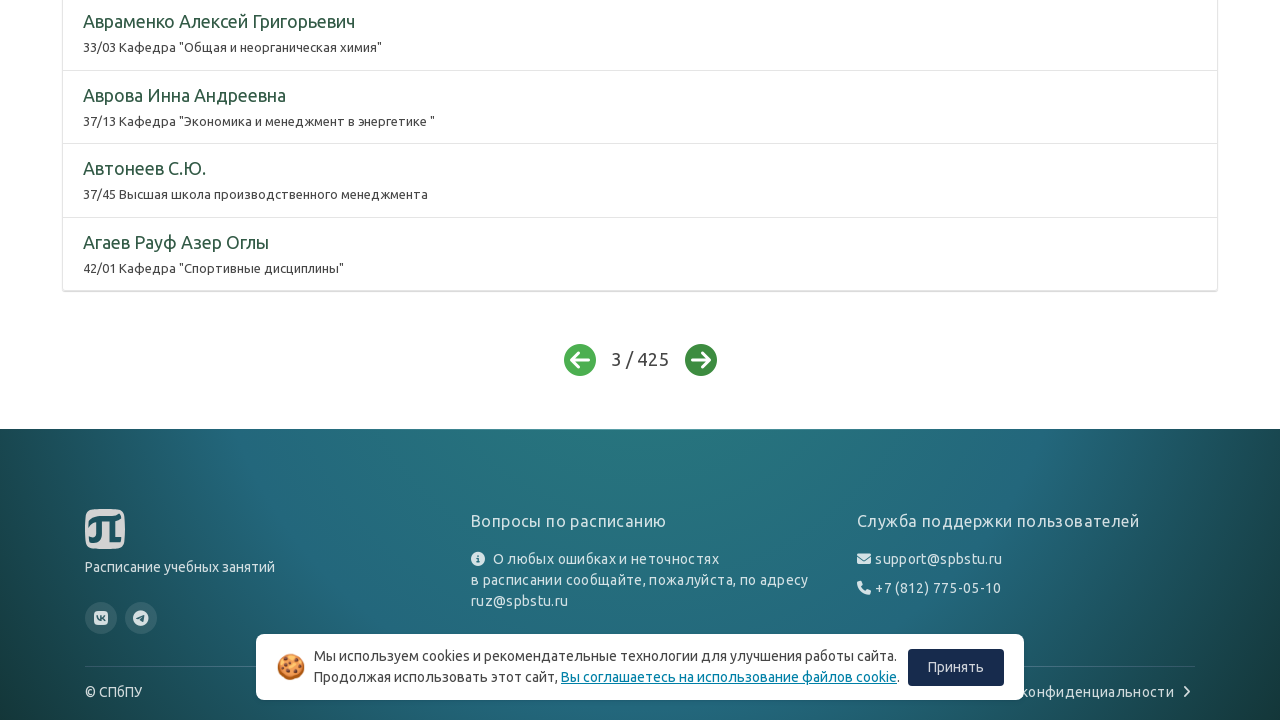

Page 3 search results loaded, pagination verified
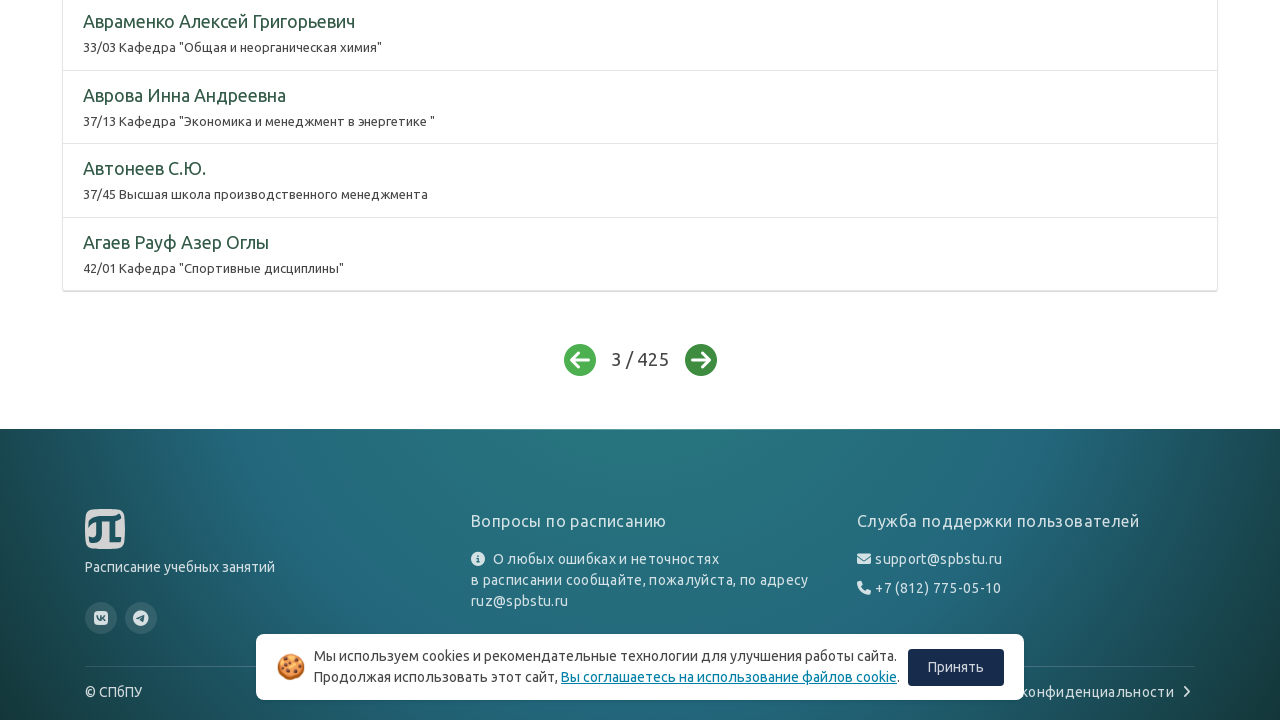

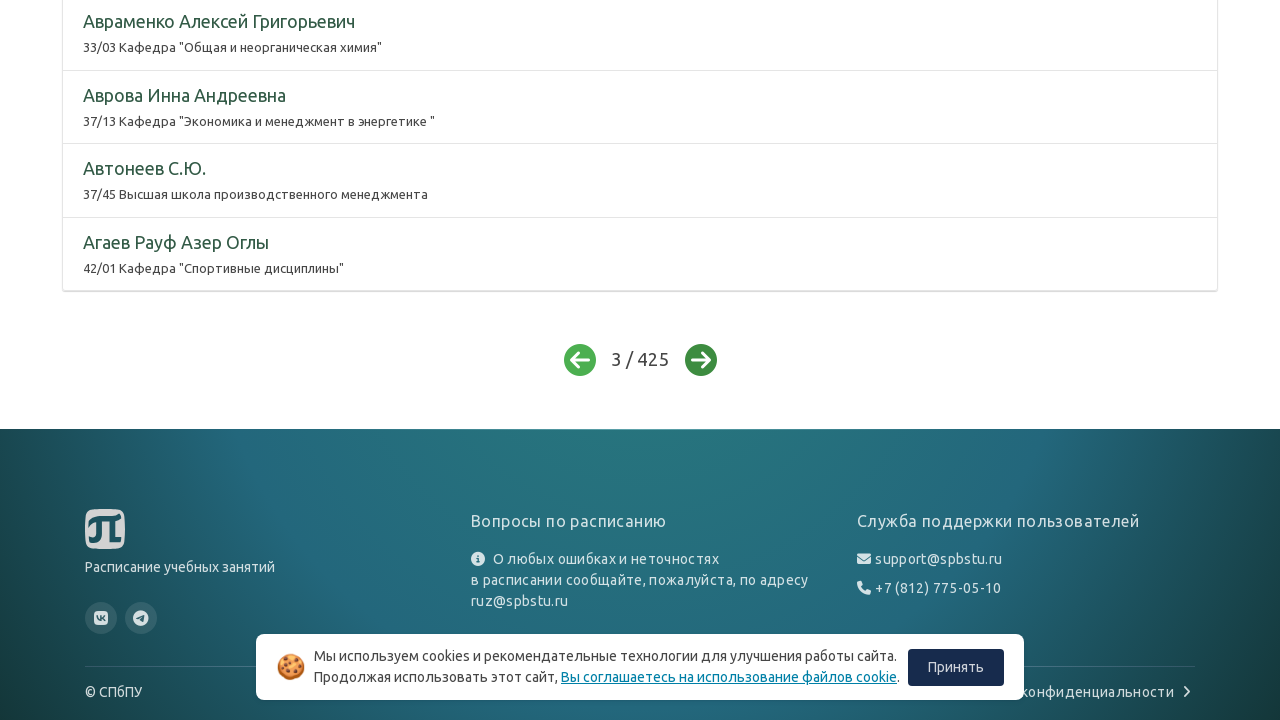